Opens the video course catalog page by clicking on the catalog menu icon

Starting URL: https://itvdn.com/ru

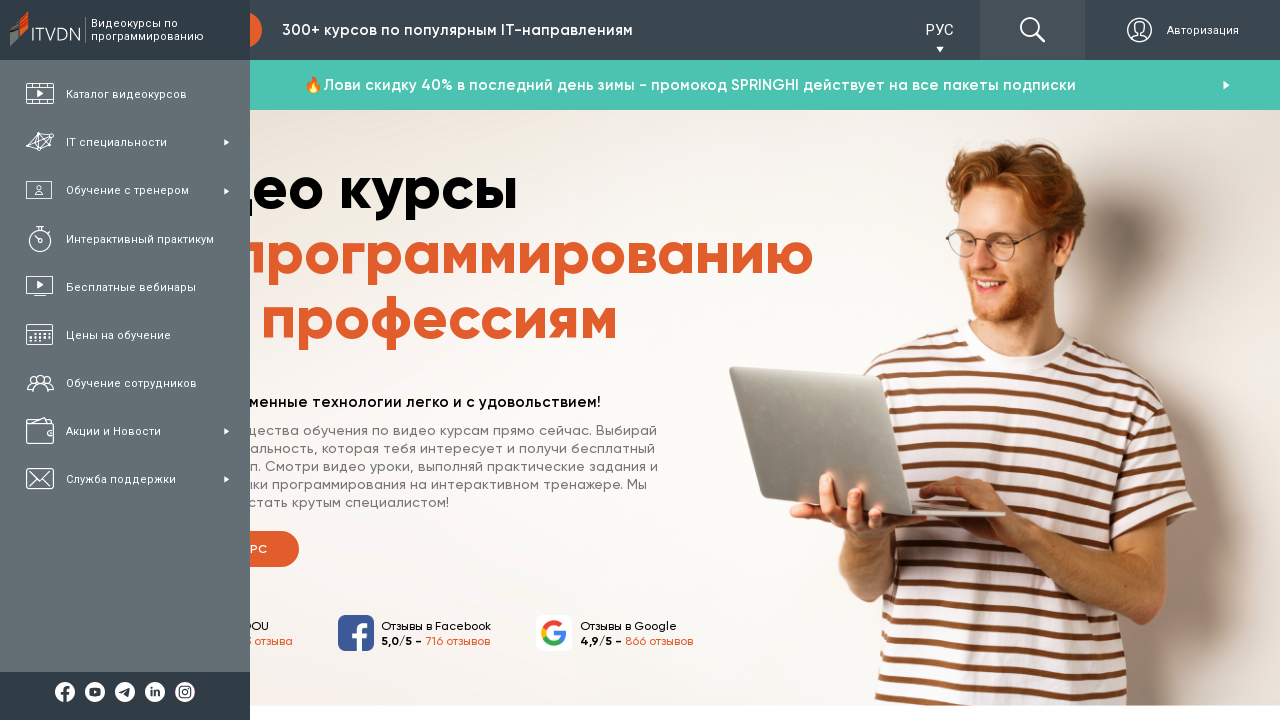

Clicked on the video catalog menu icon to open catalog page at (40, 94) on .itvdnicon-video-catalog.menu-item-icon
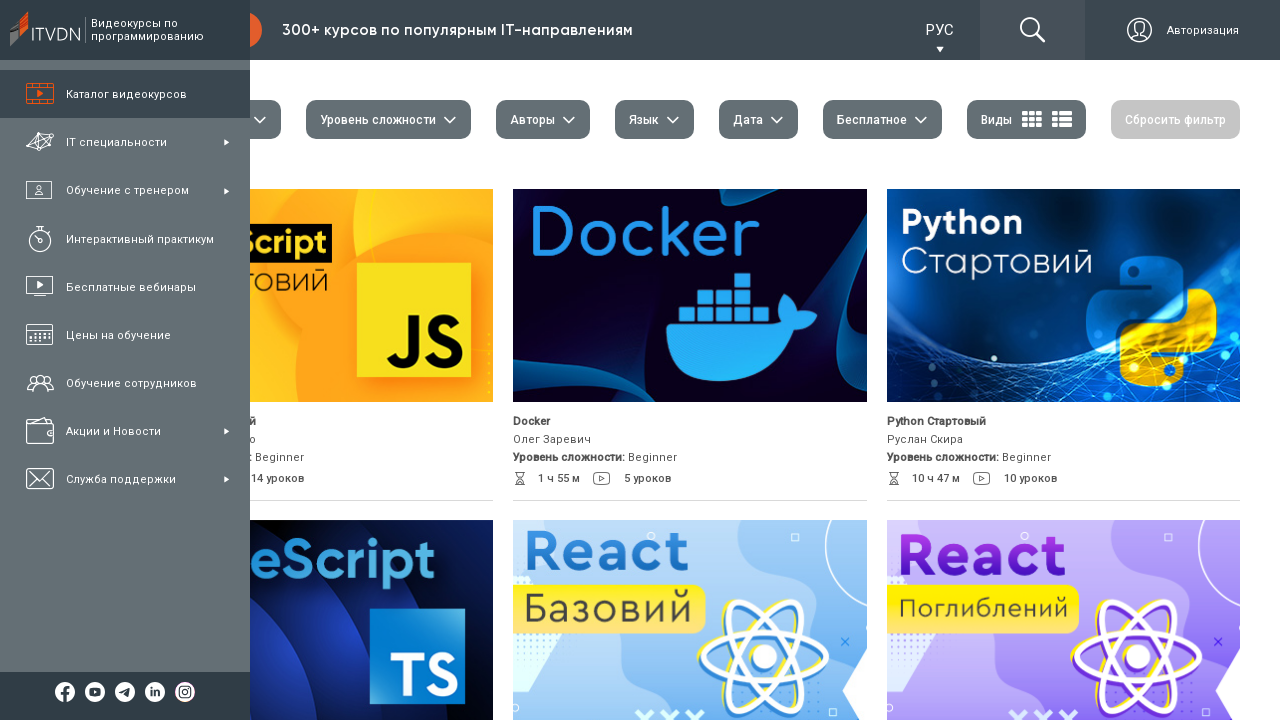

Video course catalog page loaded successfully
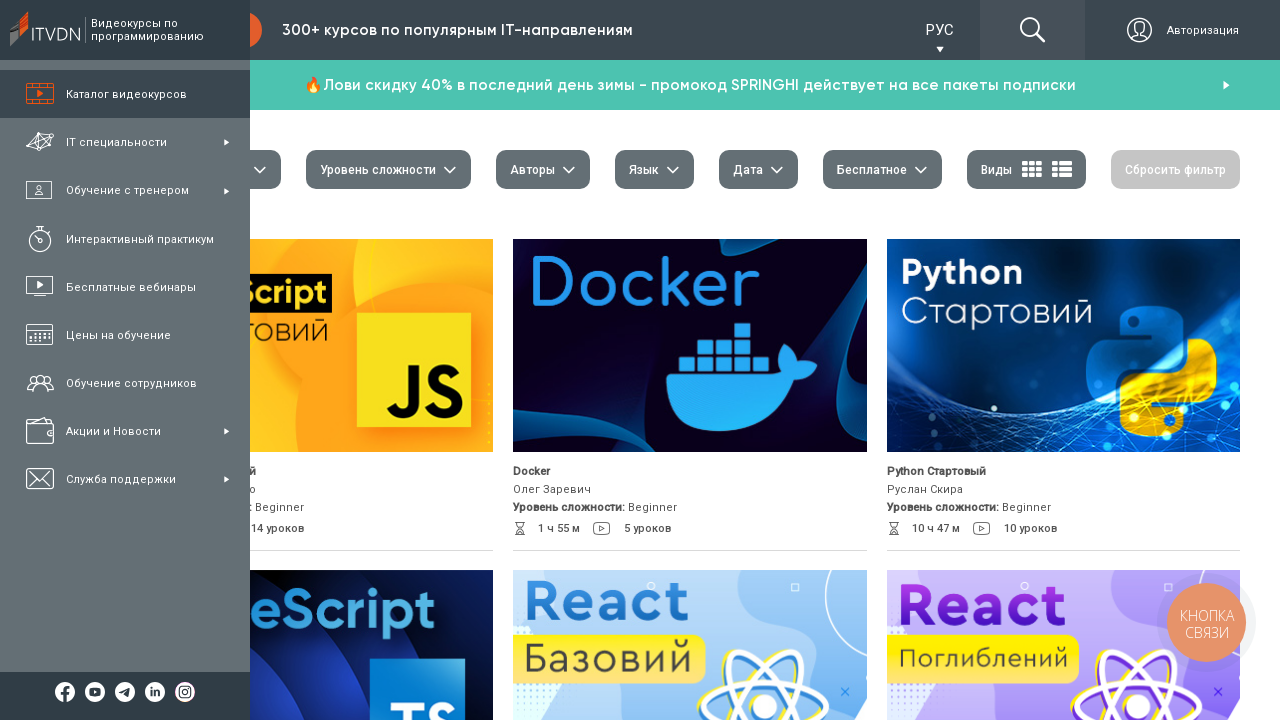

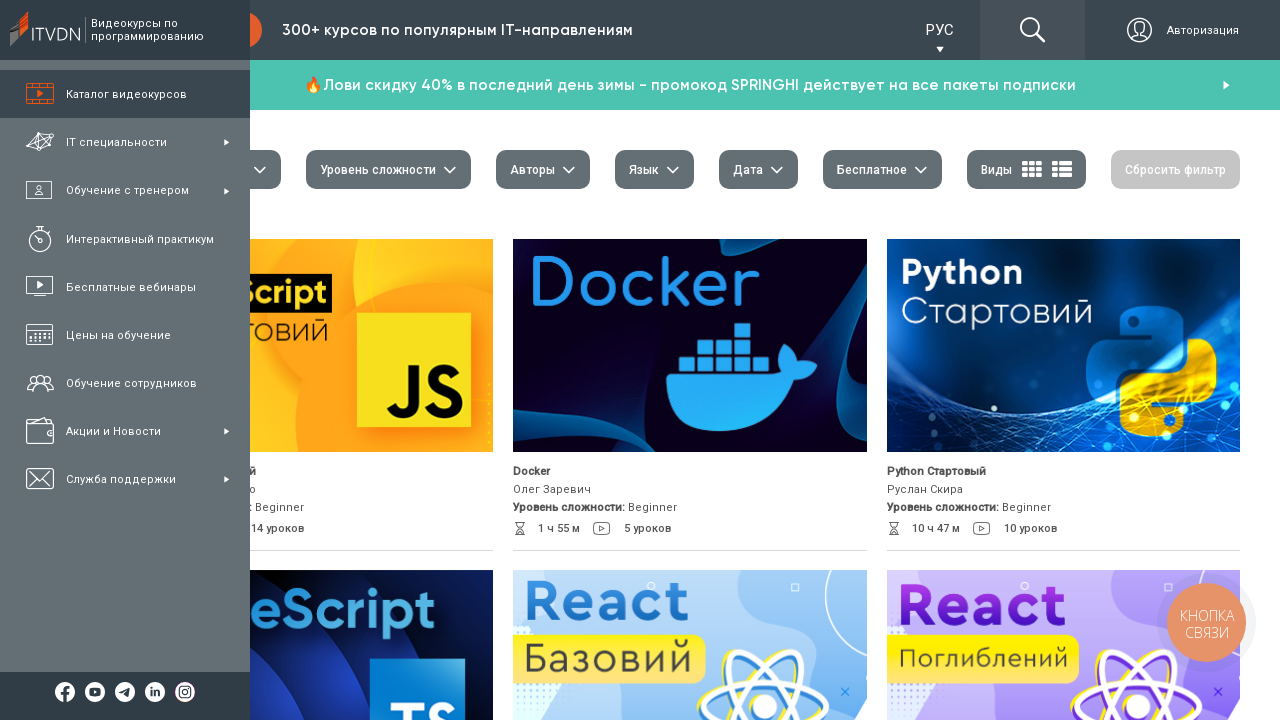